Tests dropdown selection by selecting Option 1 from a dropdown menu

Starting URL: https://the-internet.herokuapp.com/dropdown

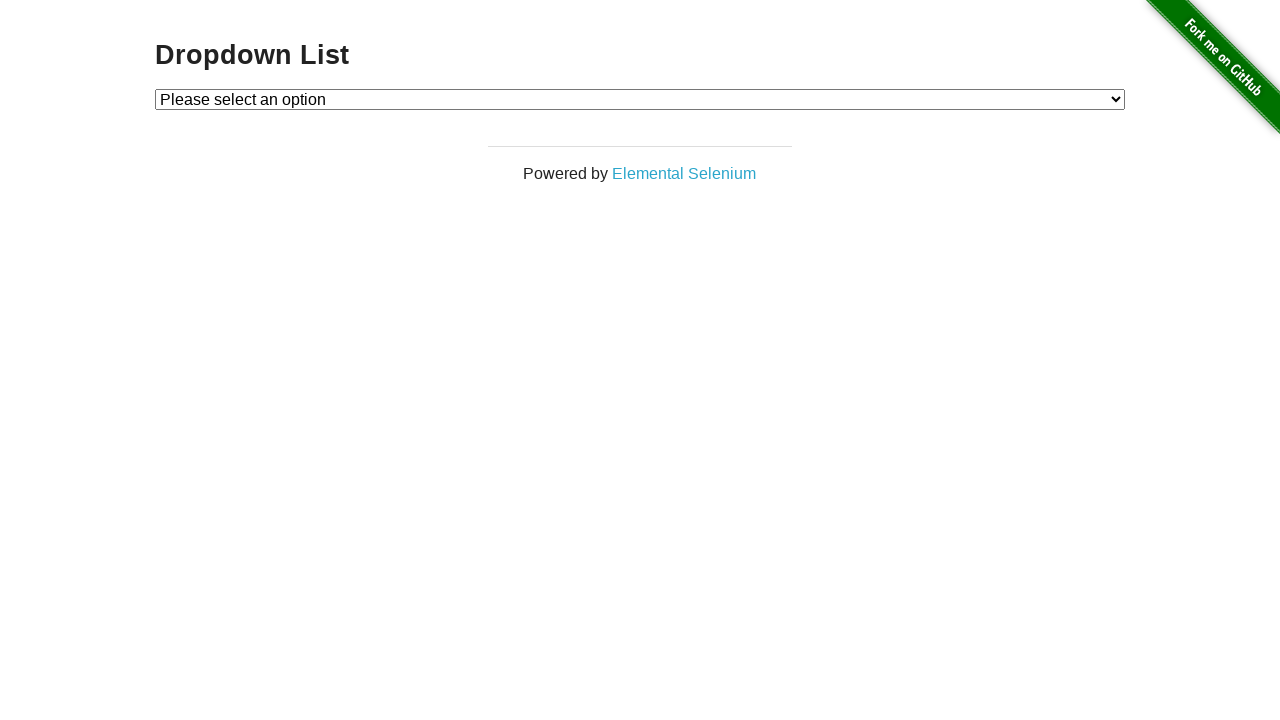

Waited for dropdown menu to be visible
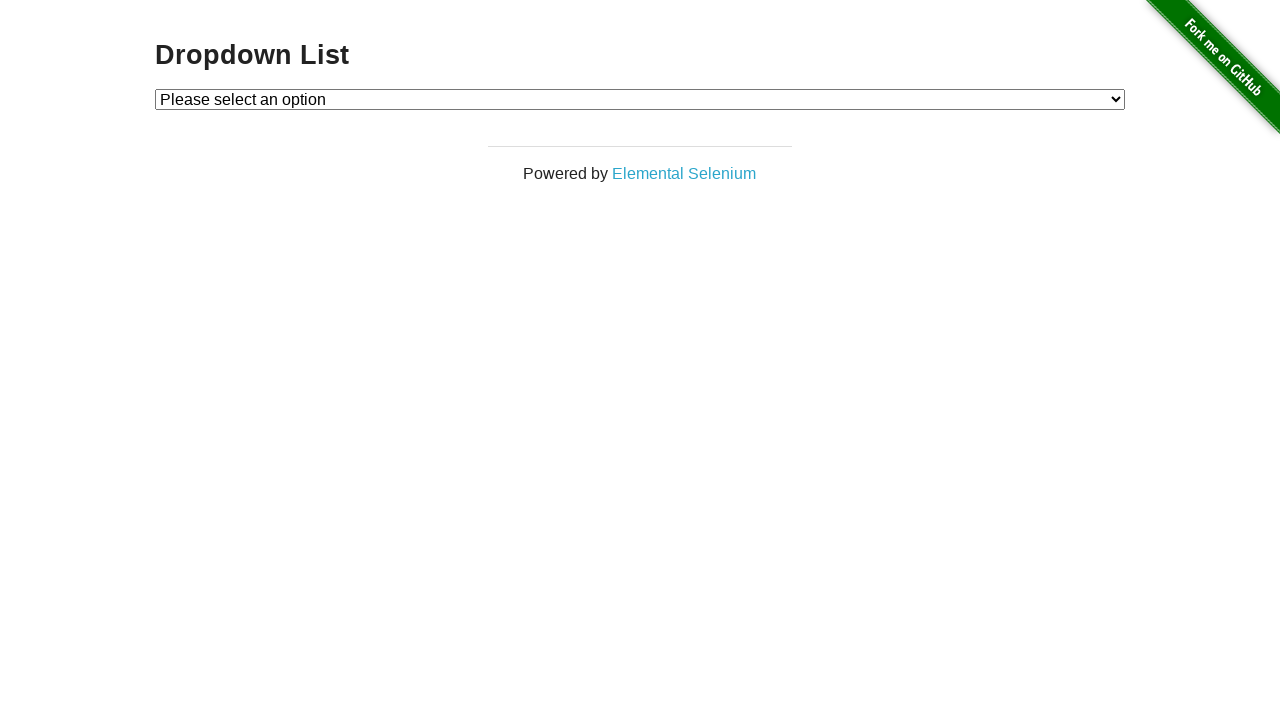

Selected Option 1 from dropdown menu on #dropdown
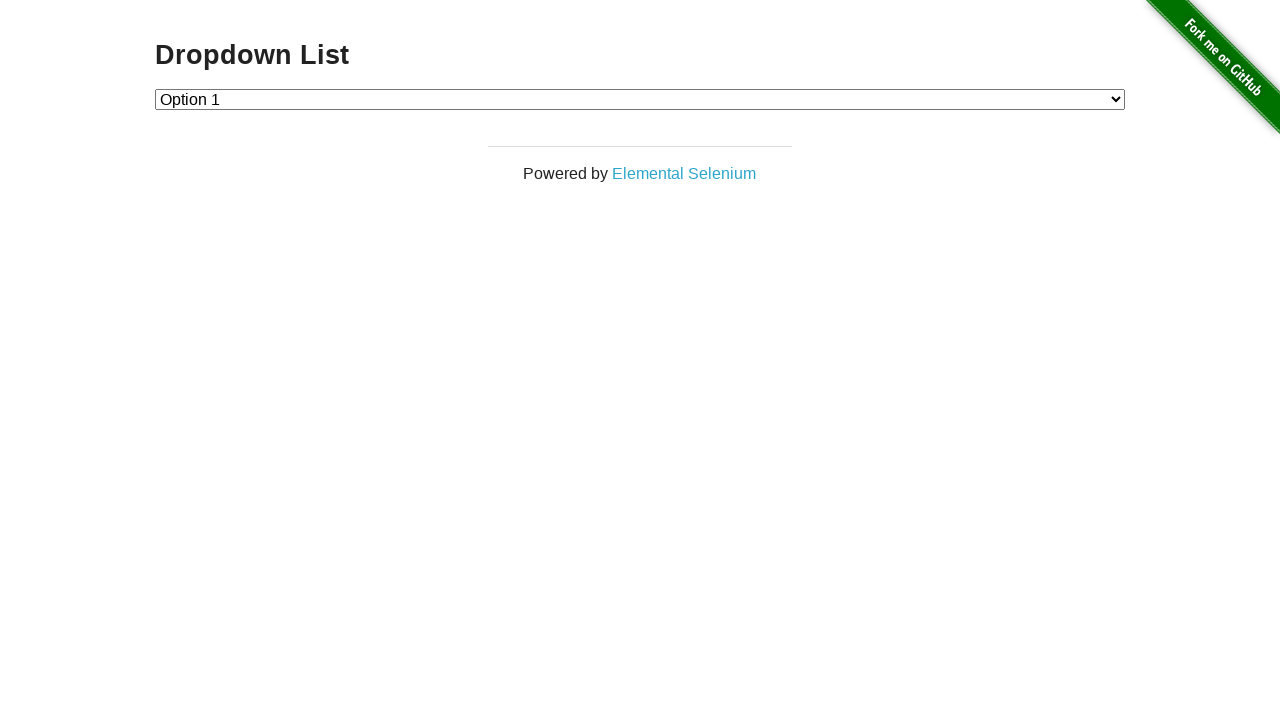

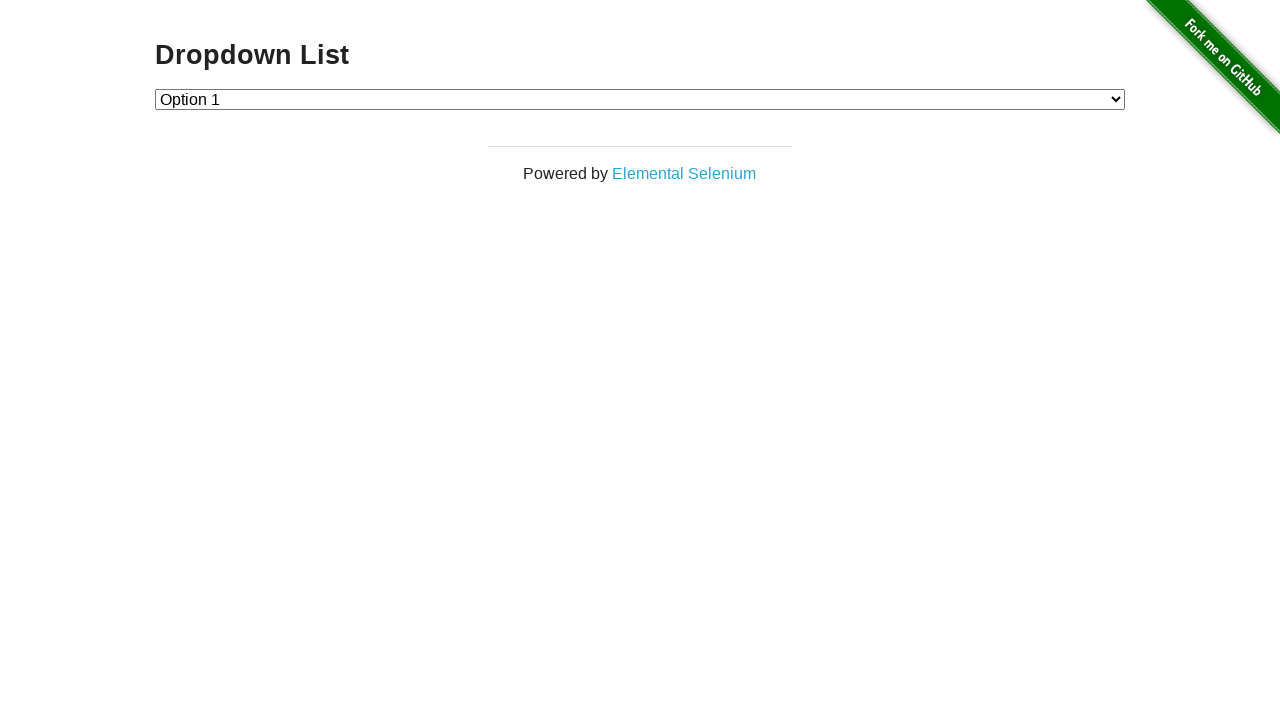